Navigates to the Add/Remove Elements page, clicks to add an element, then clicks to delete it.

Starting URL: https://the-internet.herokuapp.com/

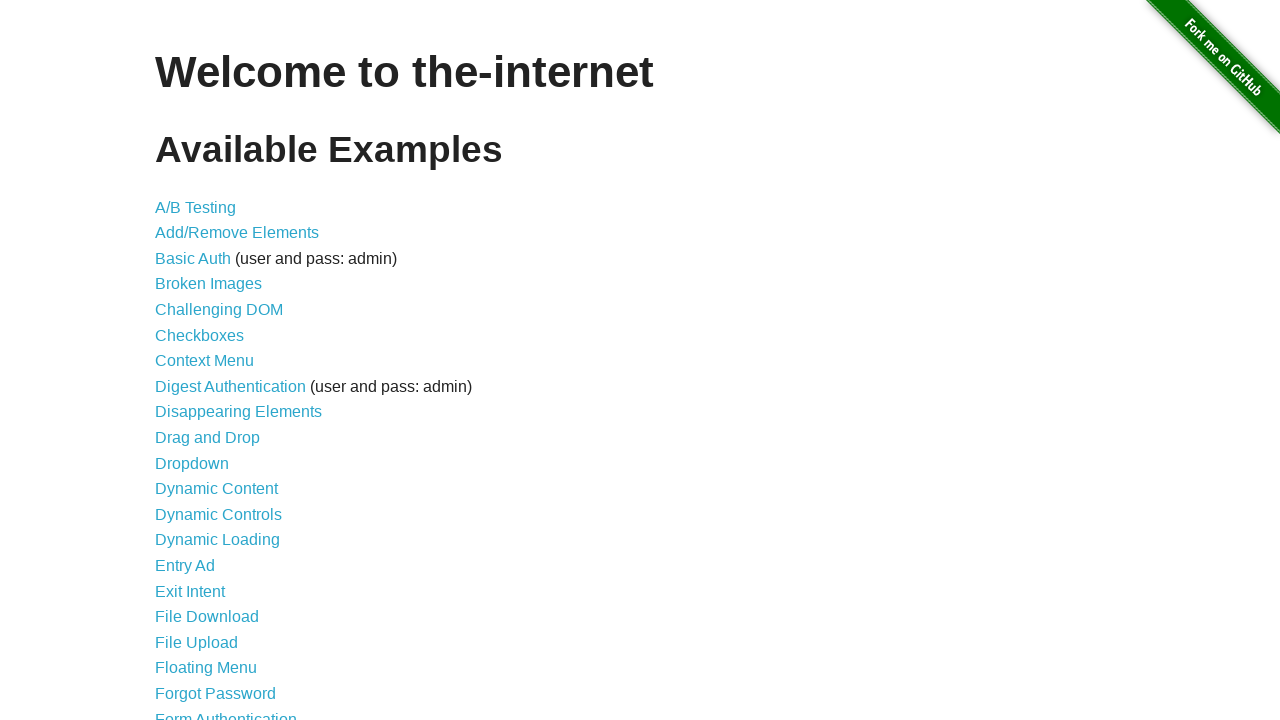

Navigated to the-internet.herokuapp.com home page
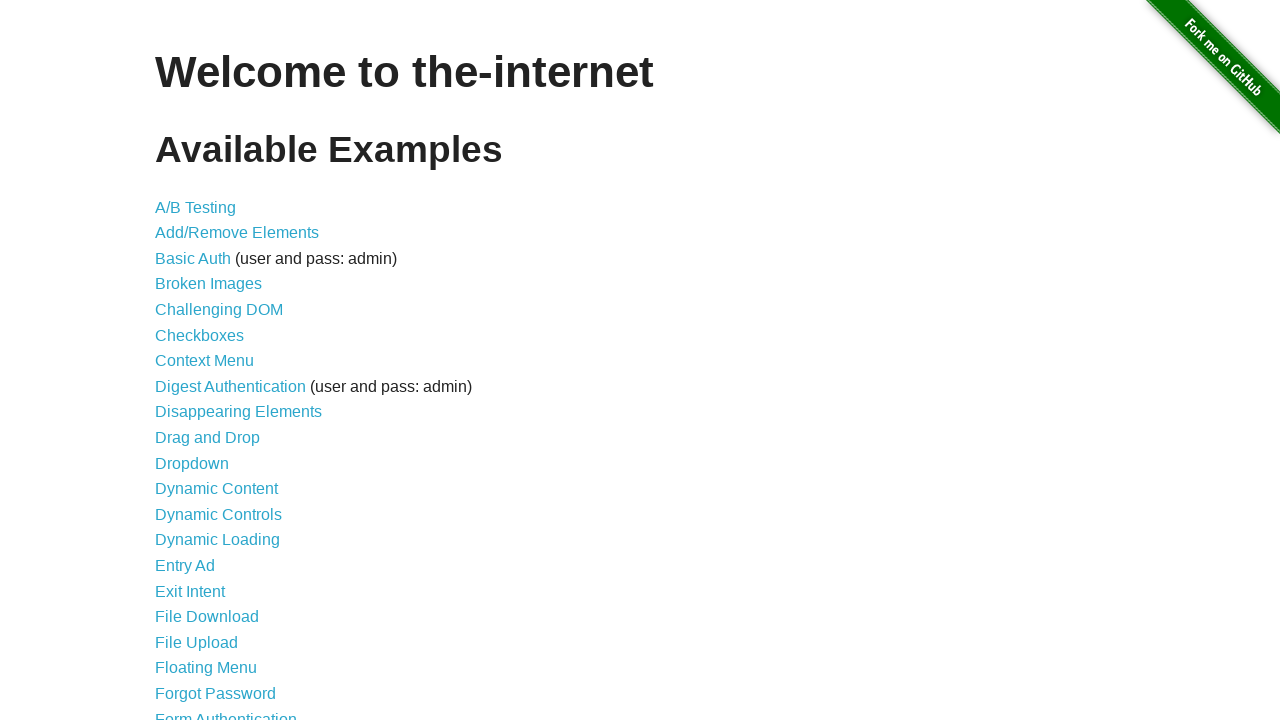

Clicked on Add/Remove Elements link at (237, 233) on xpath=//a[@href='/add_remove_elements/']
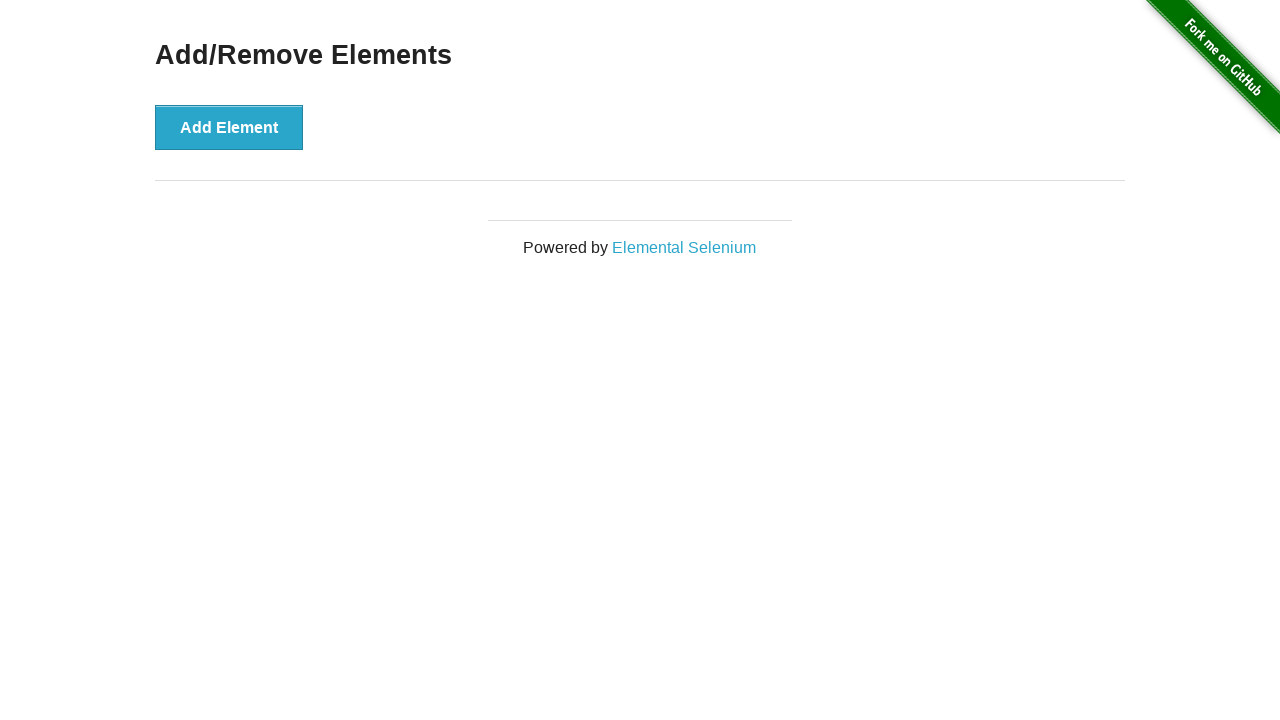

Clicked Add Element button to add a new element at (229, 127) on xpath=//button[@onclick='addElement()']
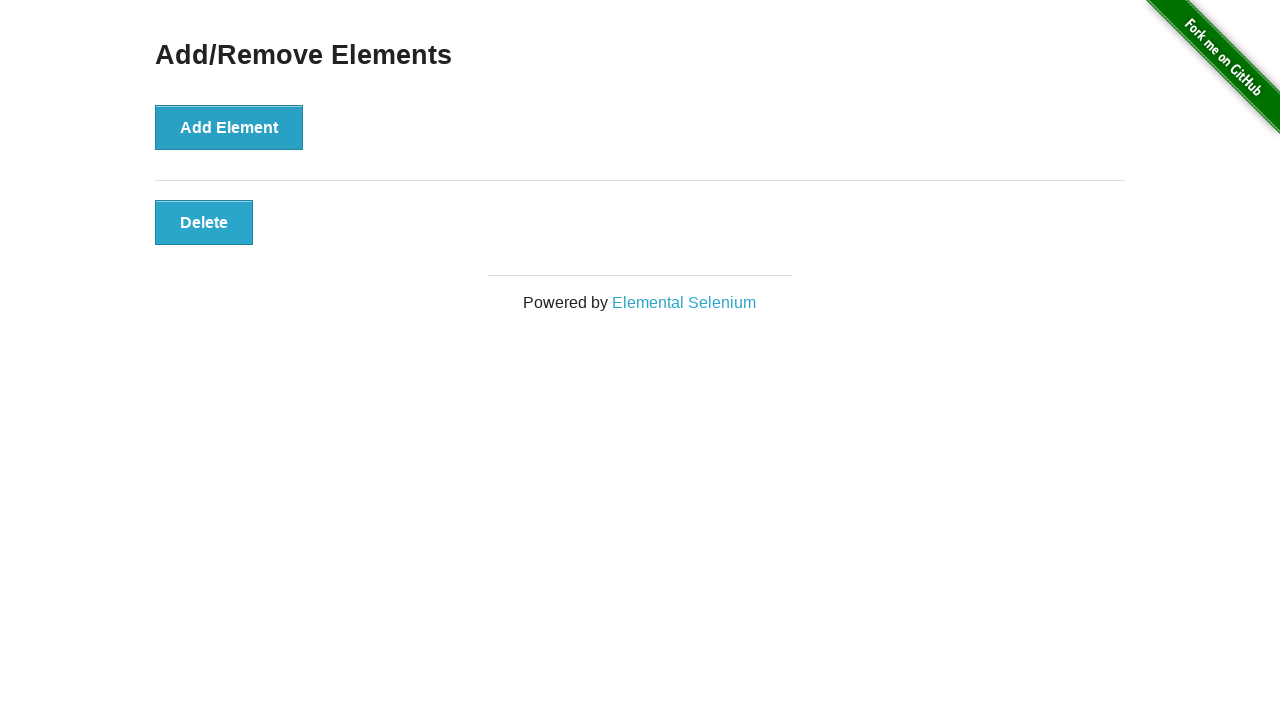

Clicked the Delete button to remove the added element at (204, 222) on xpath=//button[@class='added-manually']
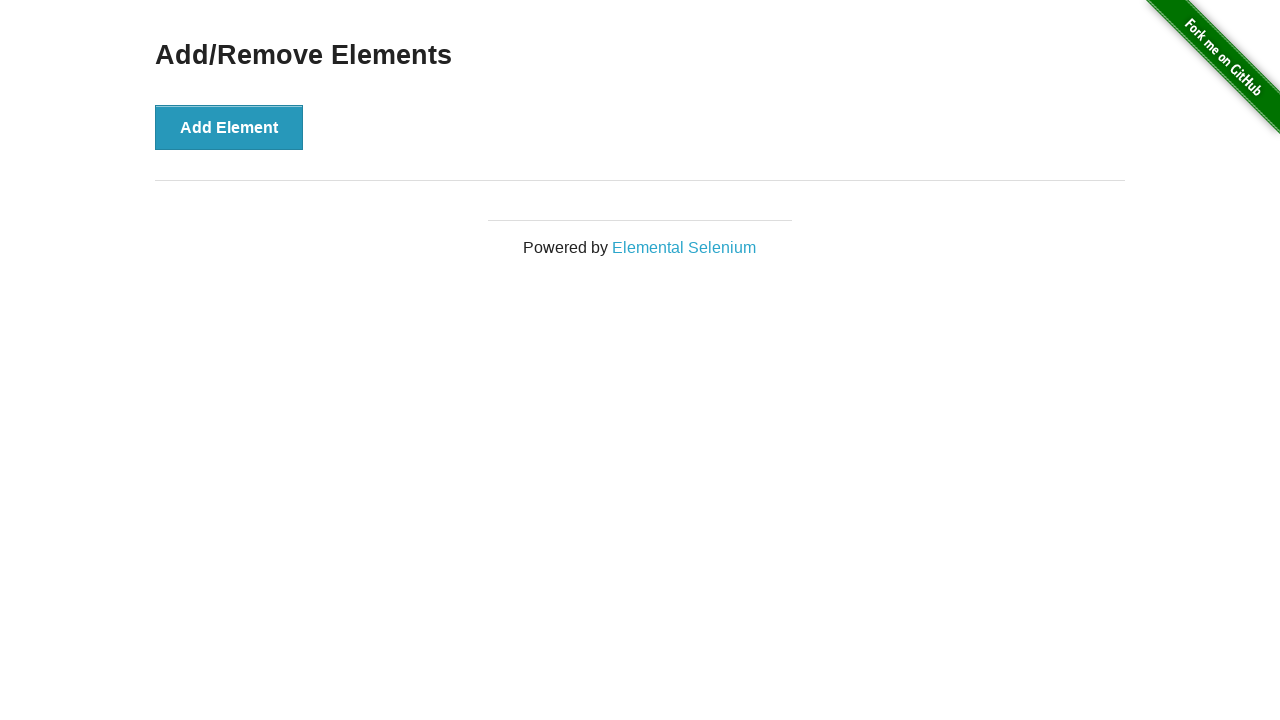

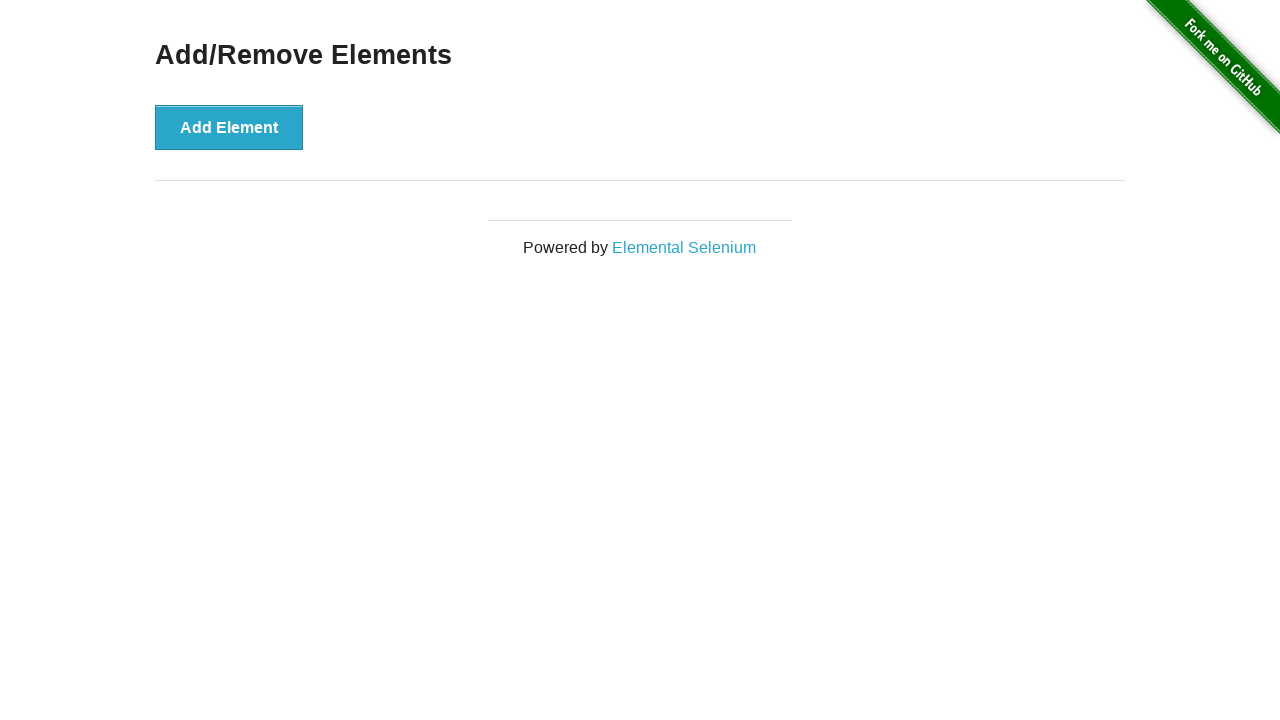